Tests assertions and auto-wait functionality by clicking buttons and verifying element states including visibility and disabled state

Starting URL: http://www.uitestingplayground.com/autowait

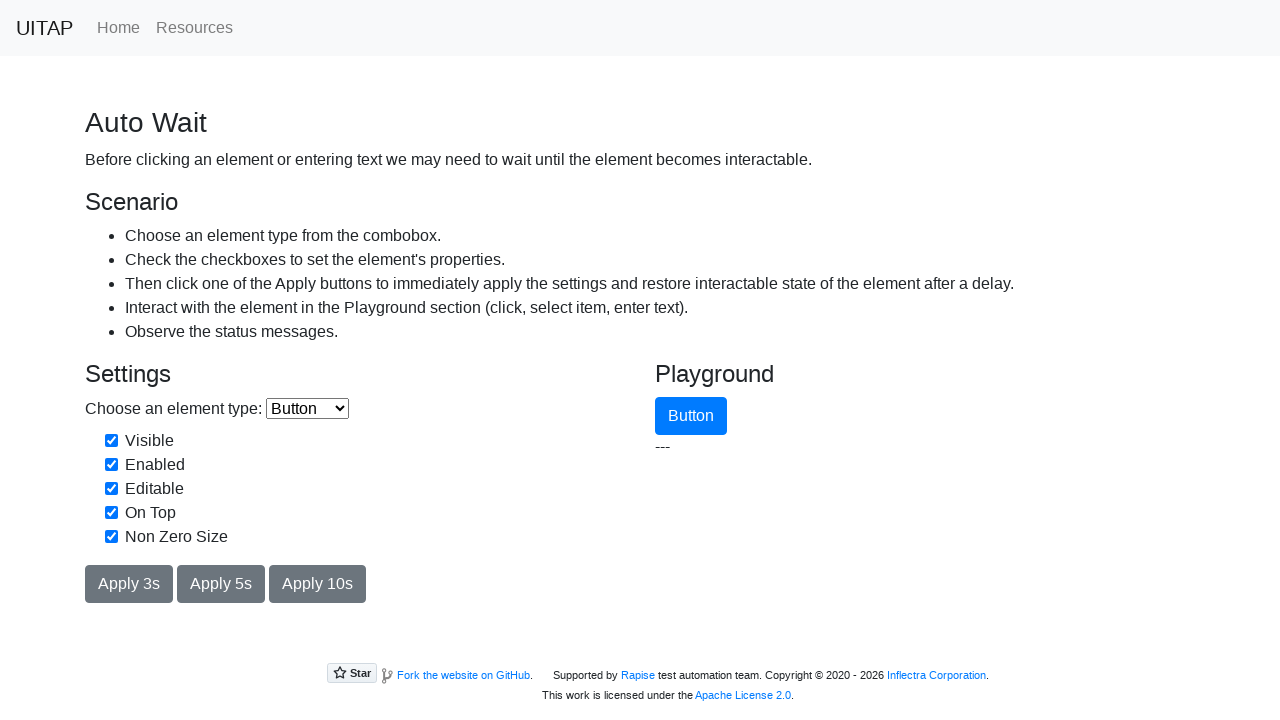

Verified button text is 'Apply 5s'
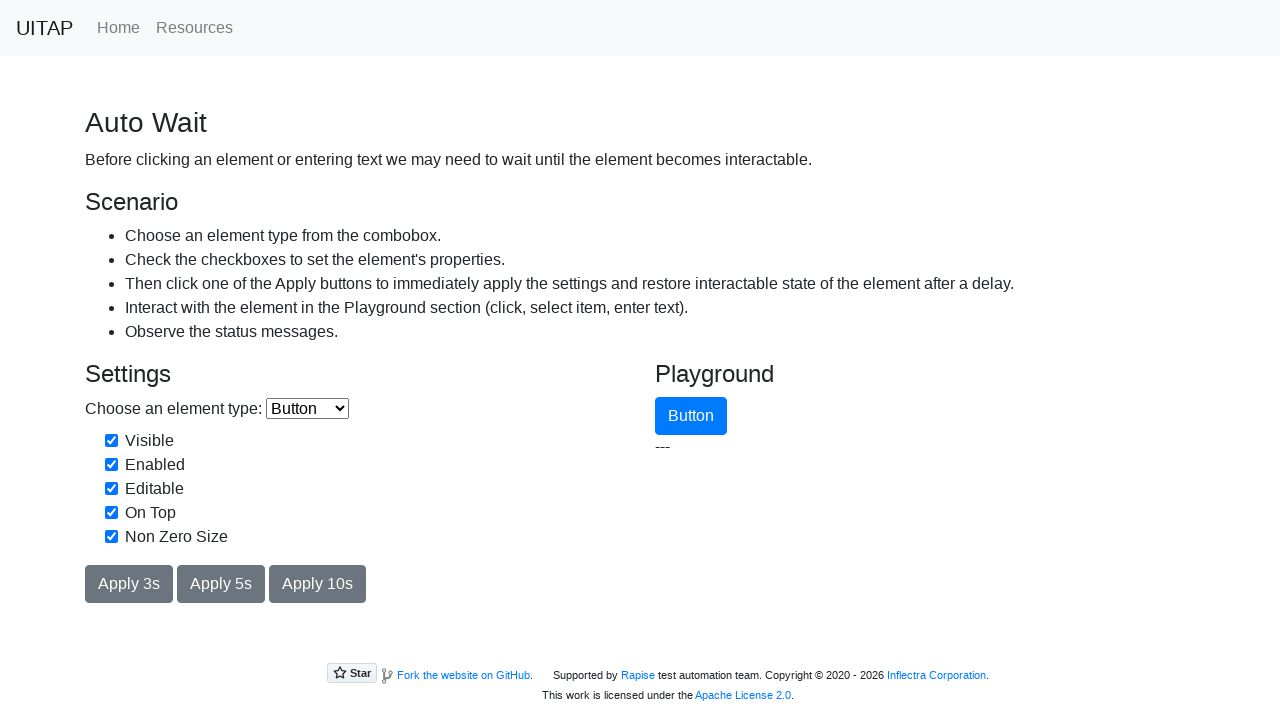

Located target button element
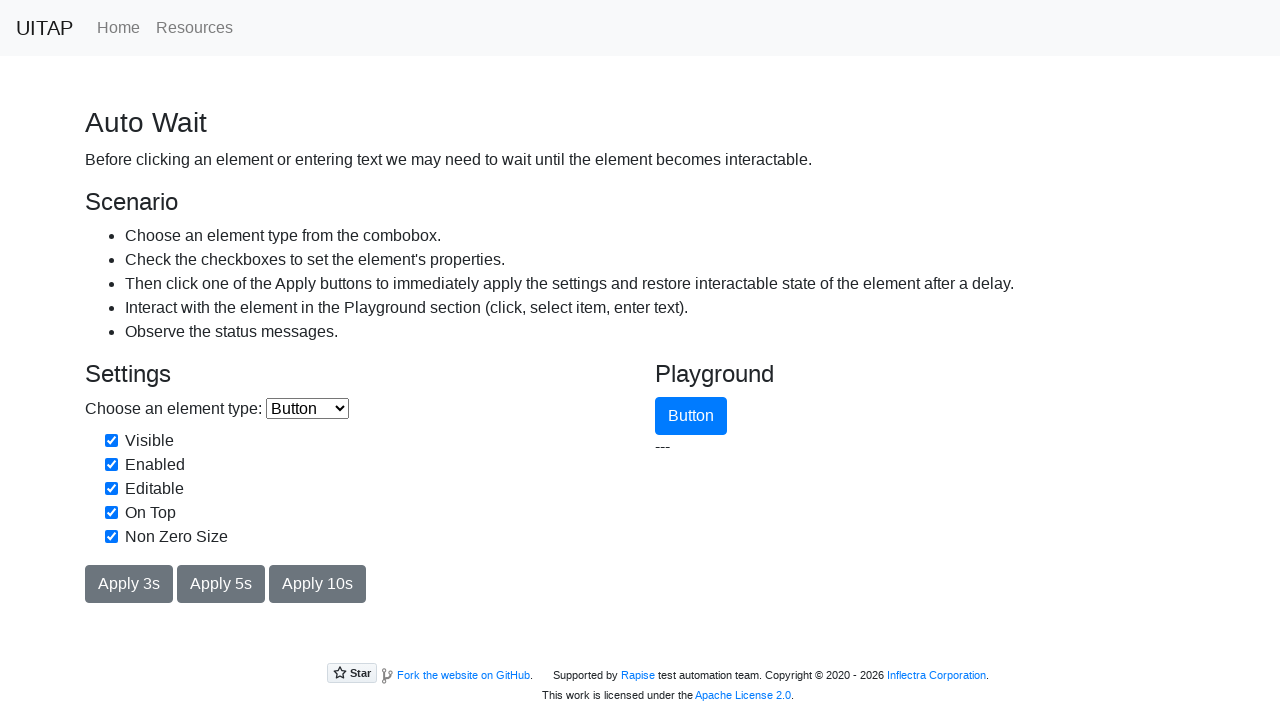

Clicked 'Apply 5s' button at (221, 584) on #applyButton5
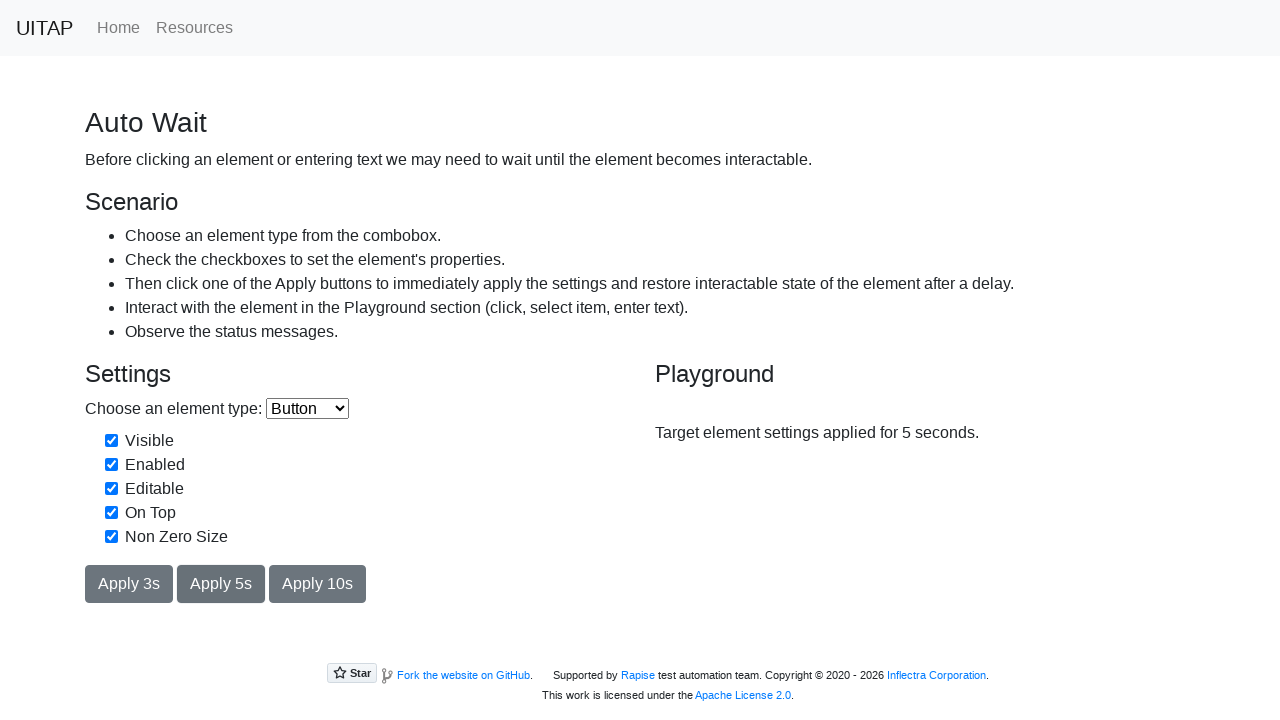

Target button became visible after 5 second delay
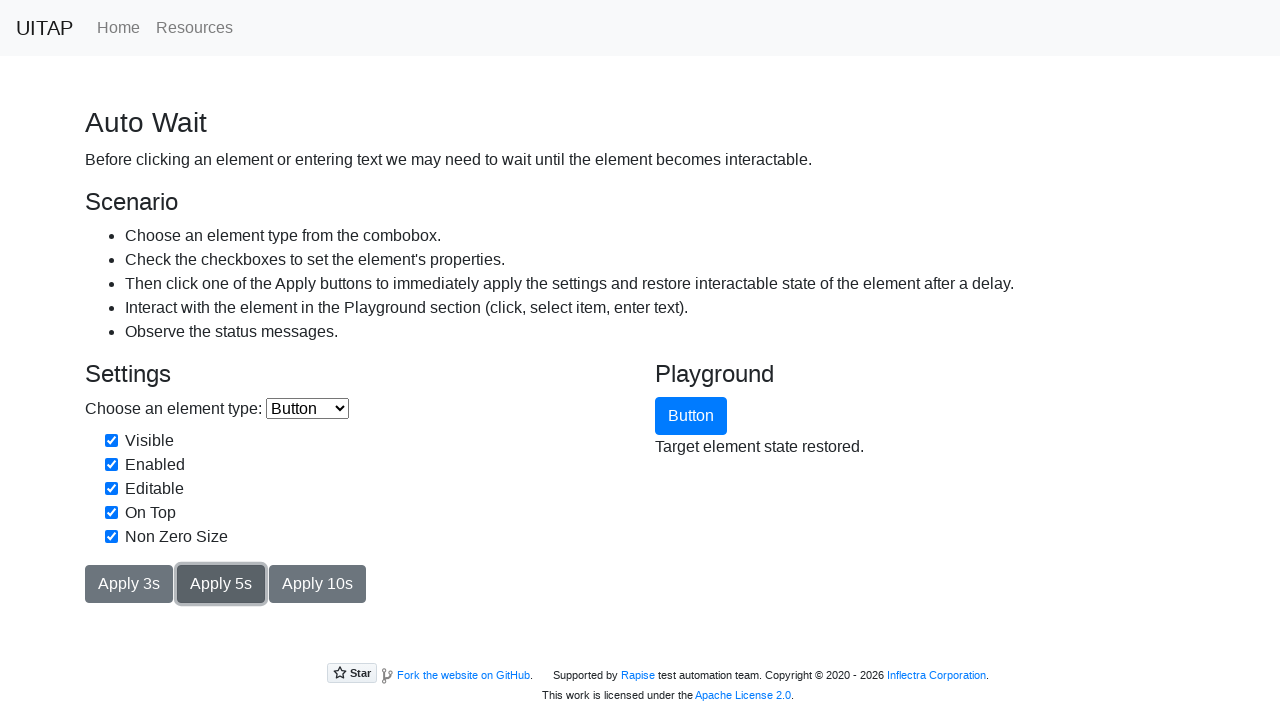

Unchecked the 'enabled' checkbox at (112, 464) on internal:role=checkbox[name="enabled"i]
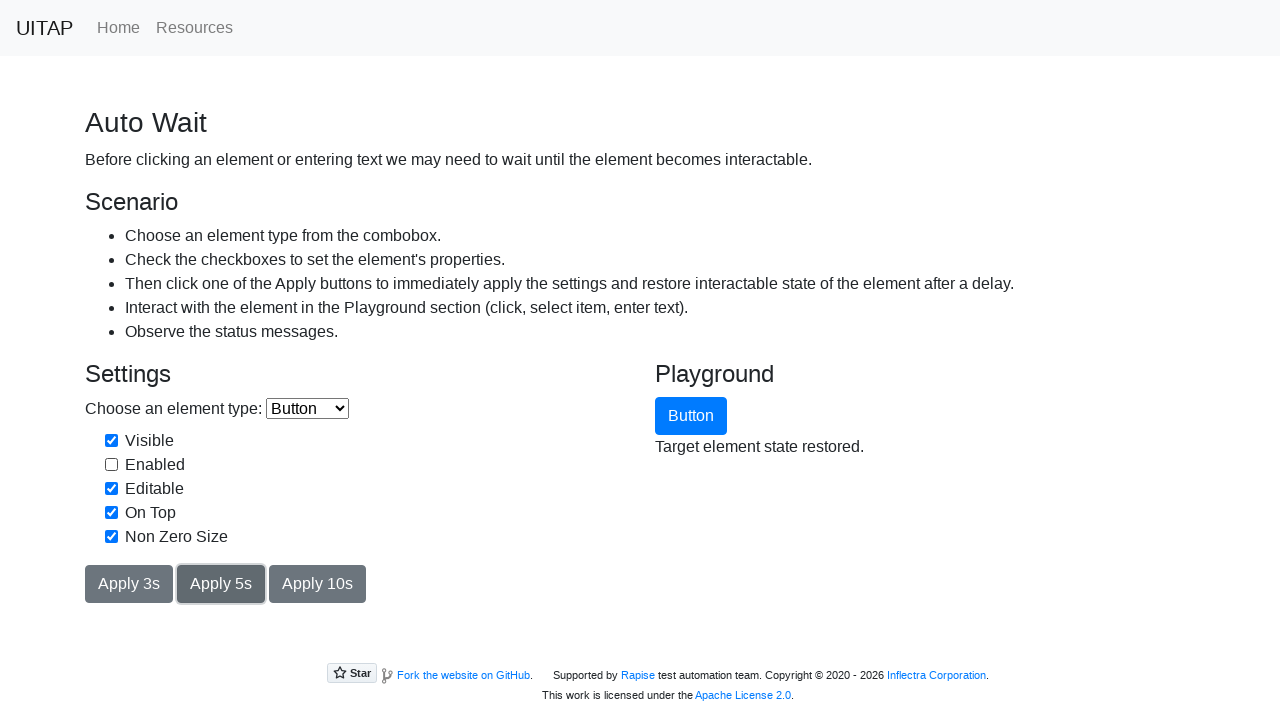

Clicked 'Apply 5s' button again at (221, 584) on #applyButton5
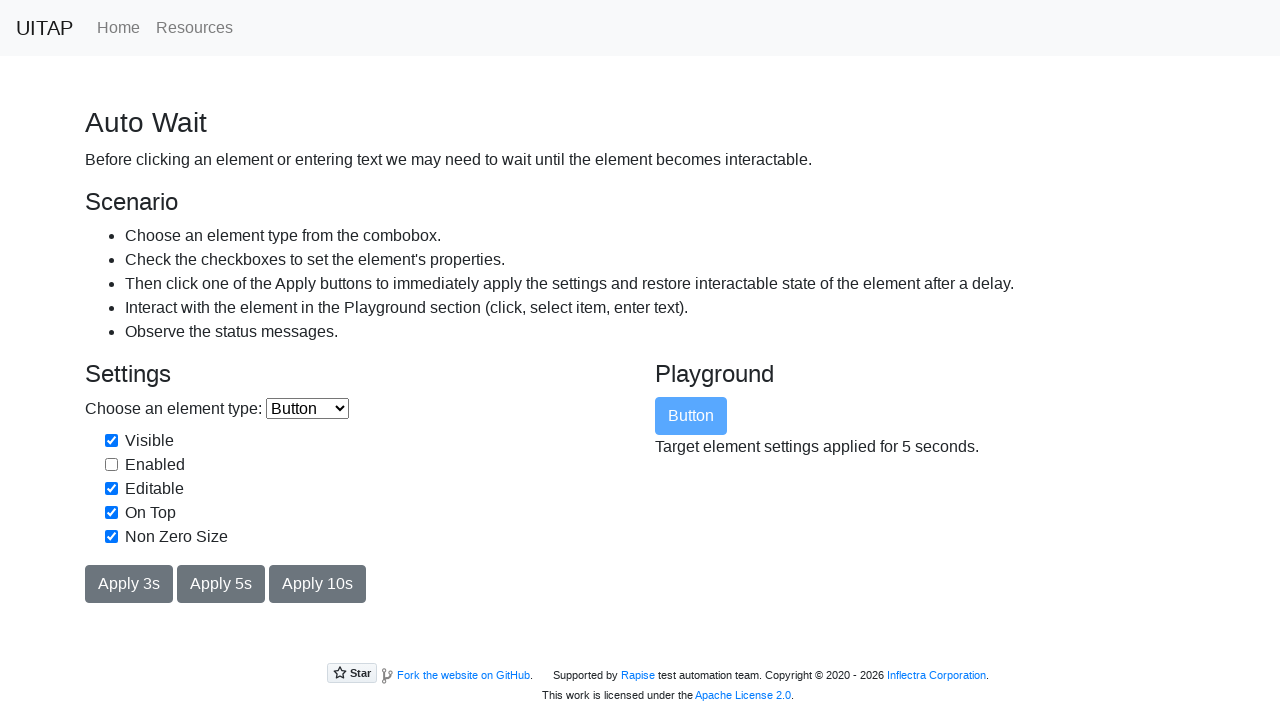

Waited 1 second for target button state change
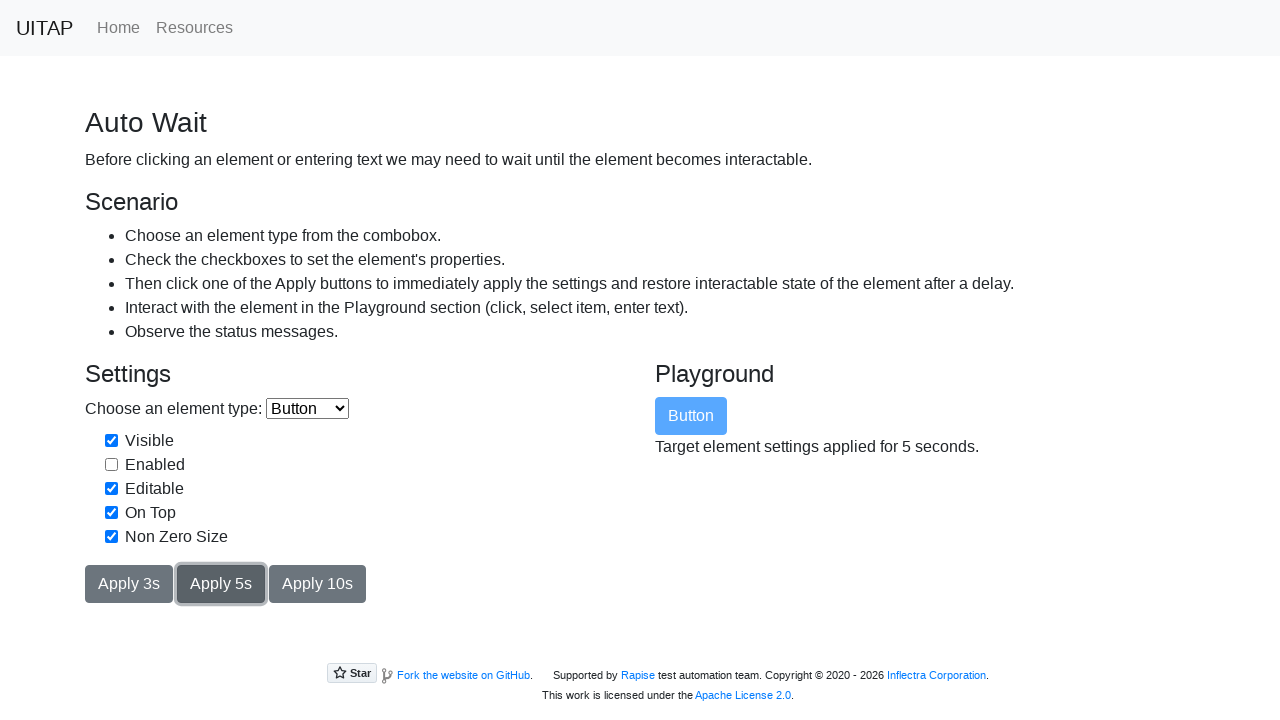

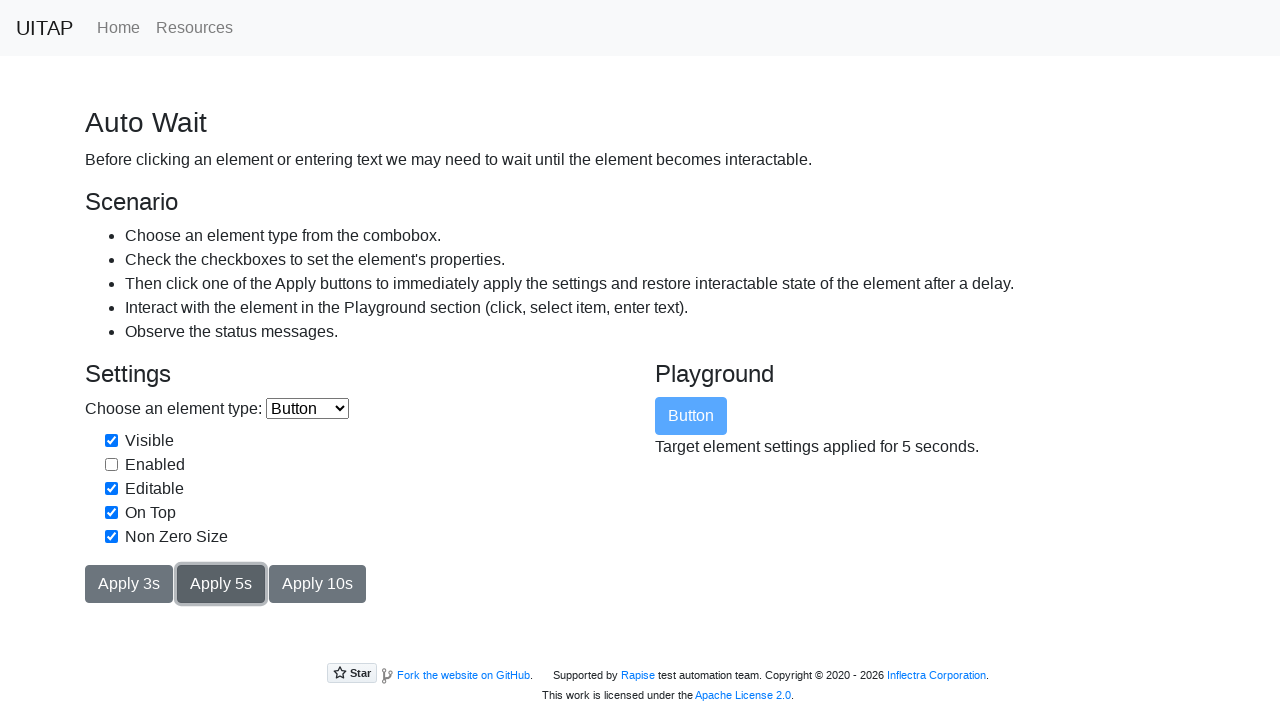